Tests selecting a single checkbox in a product table by filtering for a specific row containing "Laptop"

Starting URL: https://testautomationpractice.blogspot.com/#

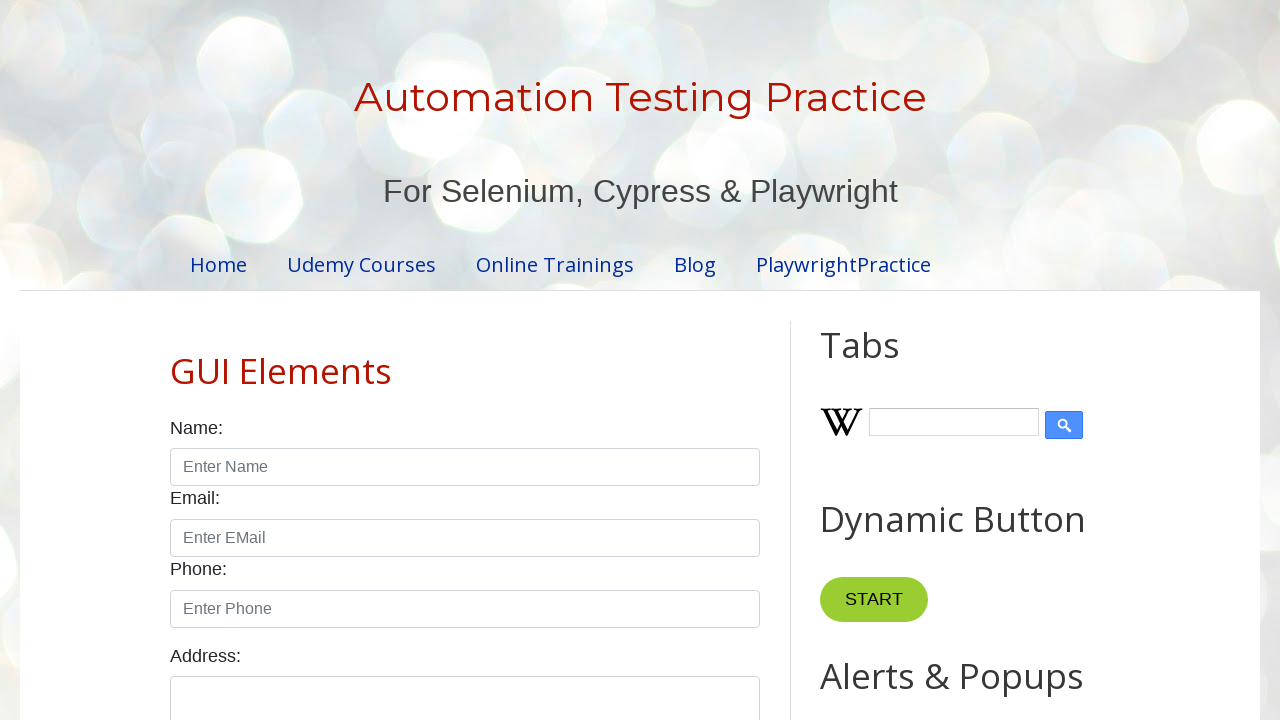

Located the product table element
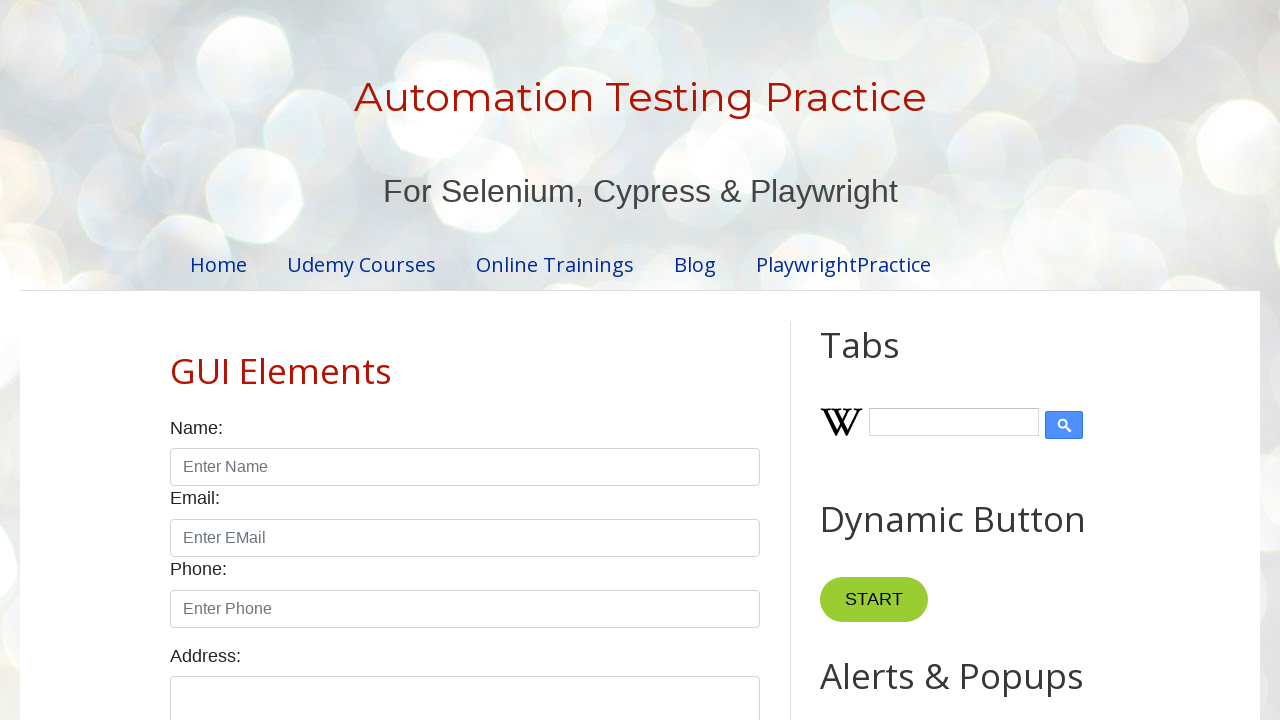

Found the table row containing 'Laptop'
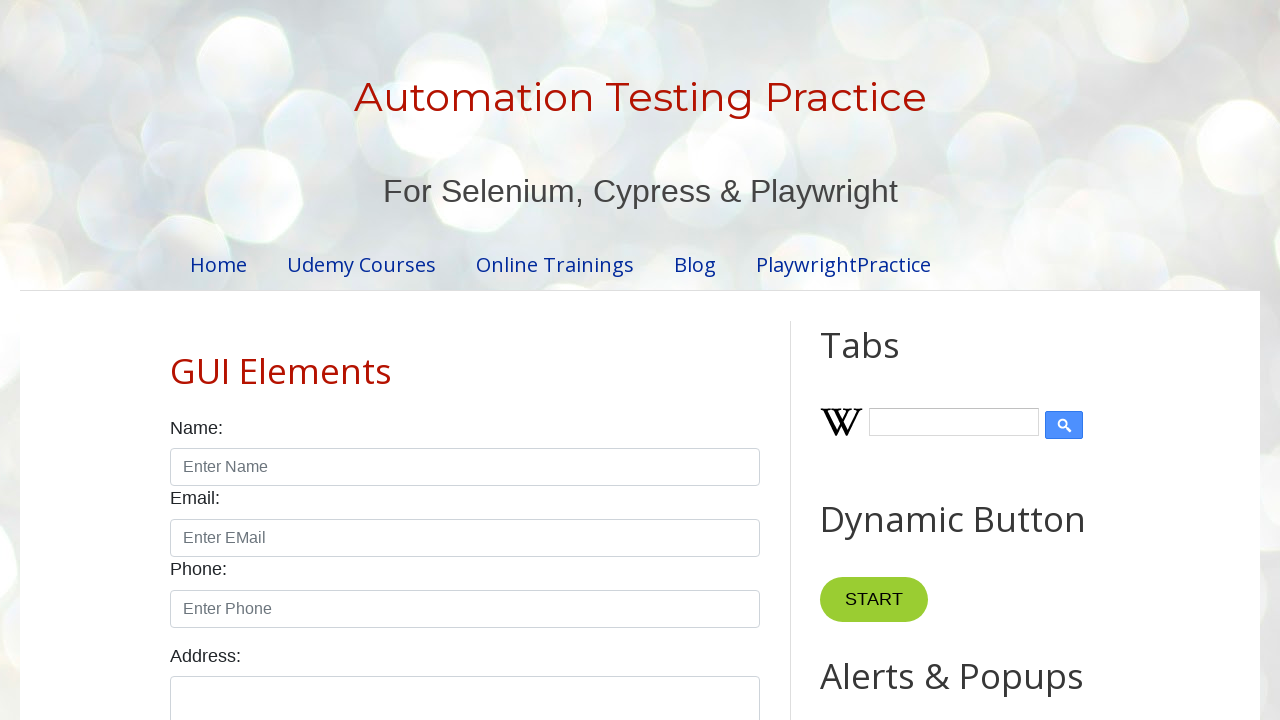

Checked the checkbox in the Laptop row at (651, 360) on table#productTable >> tbody tr >> internal:has-text="Laptop"i >> td input[type="
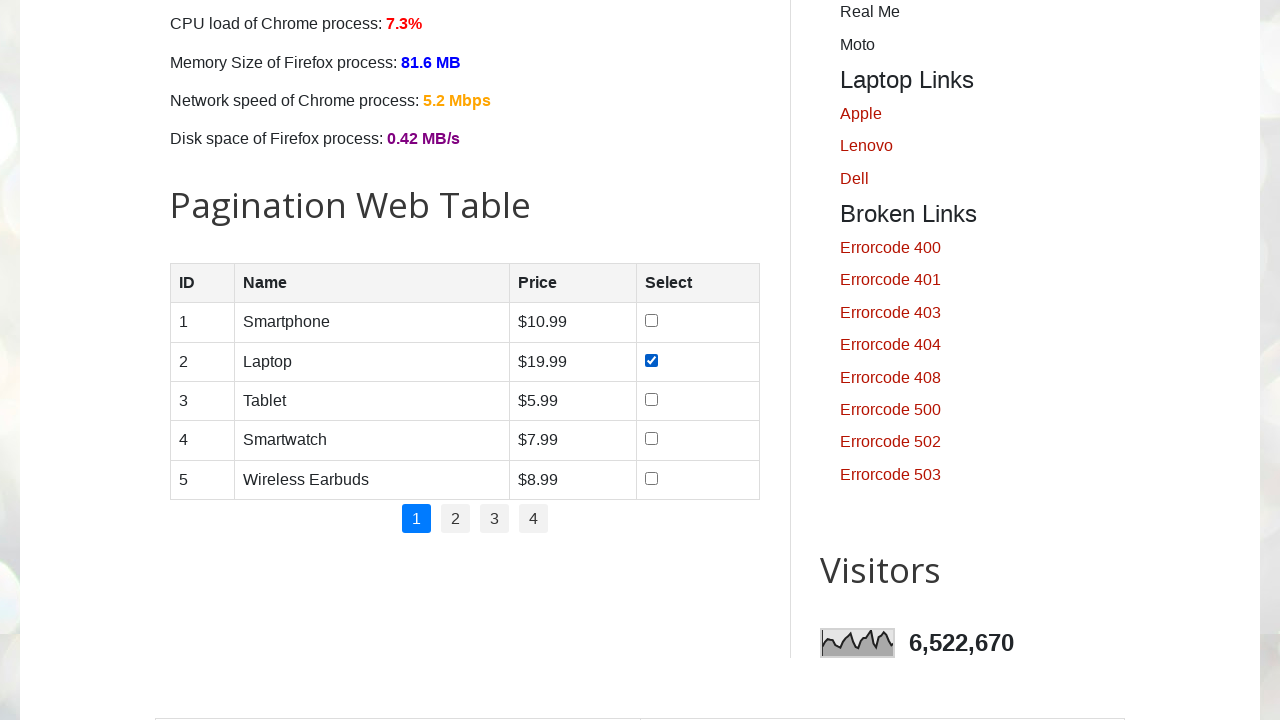

Waited 2 seconds for checkbox state to settle
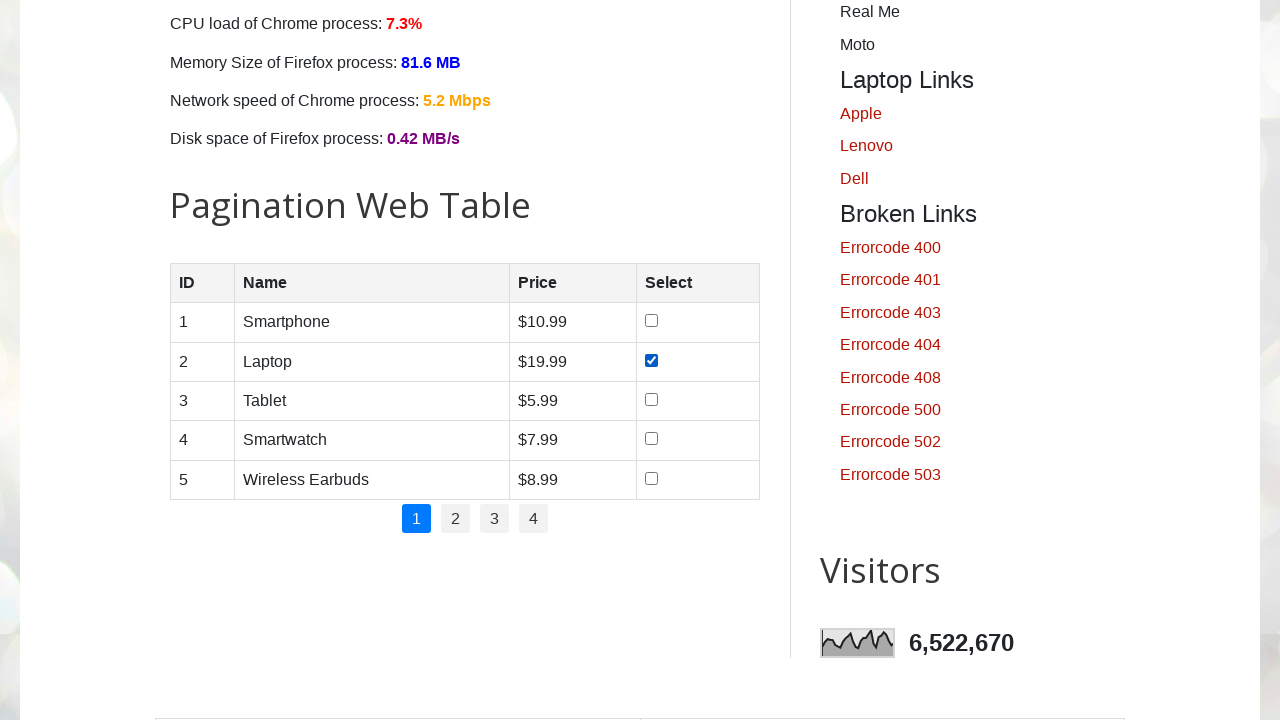

Verified that the checkbox in the Laptop row is checked
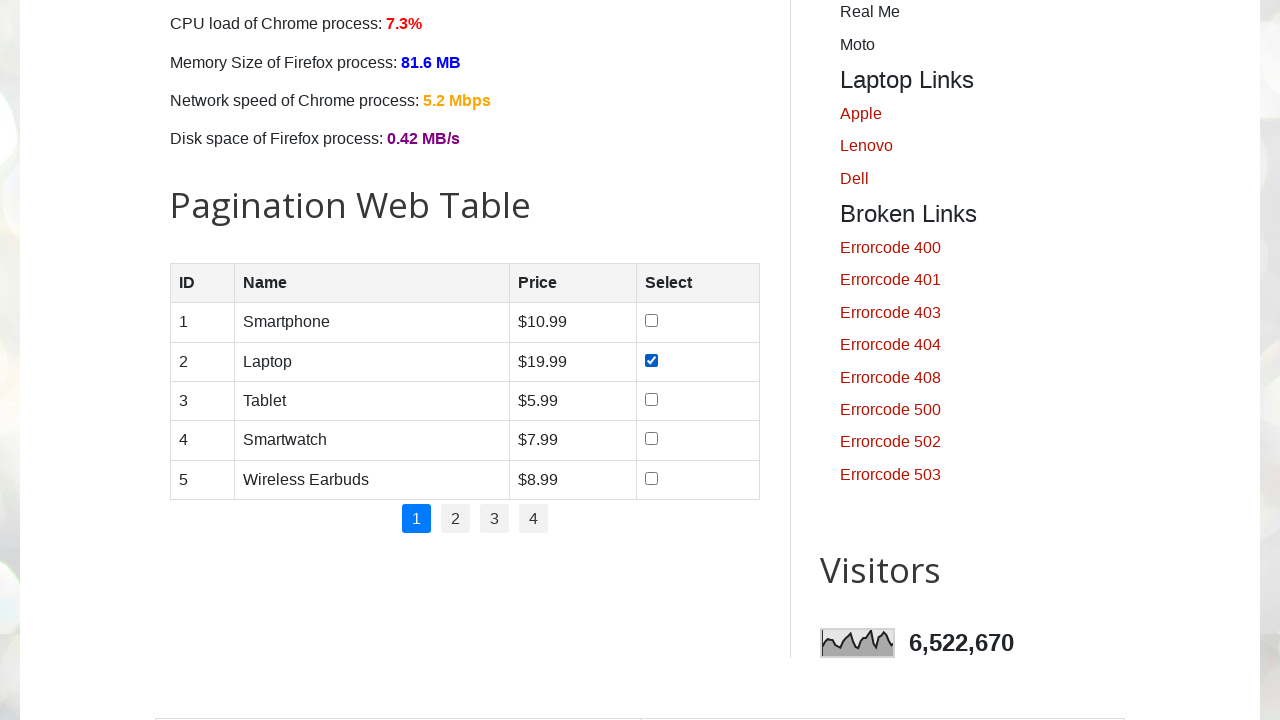

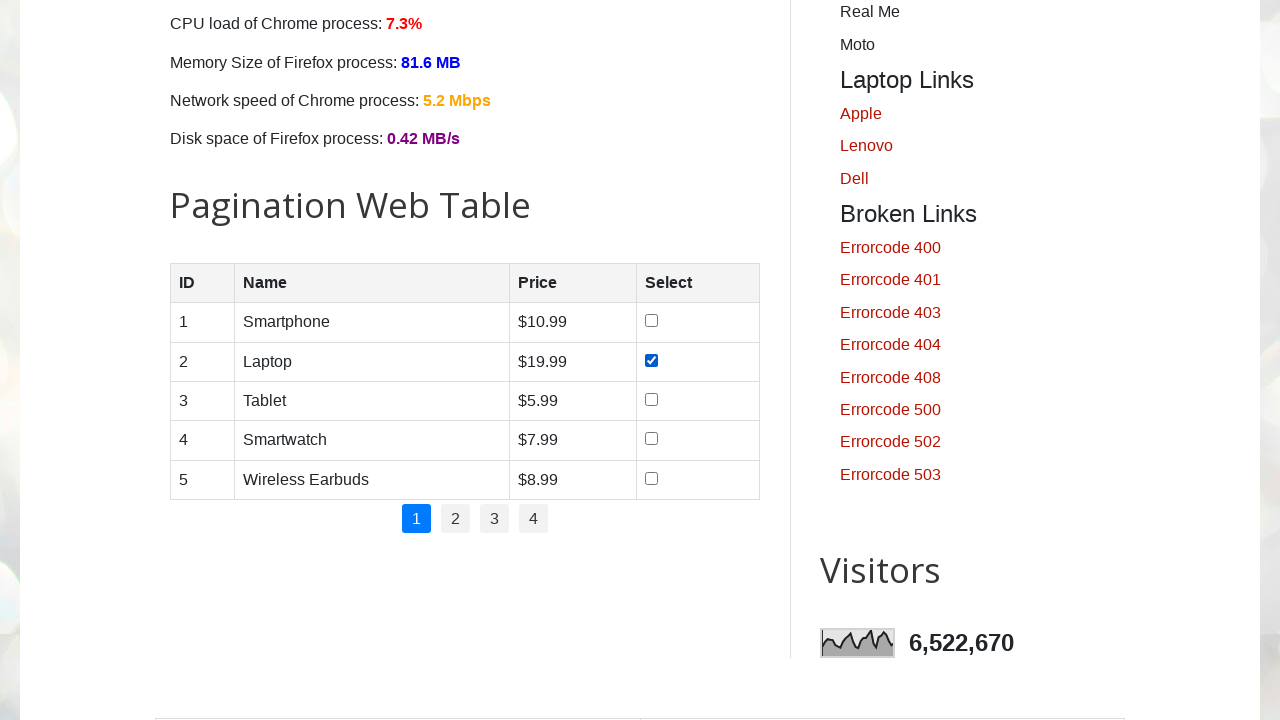